Tests loading behavior of a green loading button using explicit waits, clicking the button and verifying state transitions from loading to success.

Starting URL: https://uljanovs.github.io/site/examples/loading_color

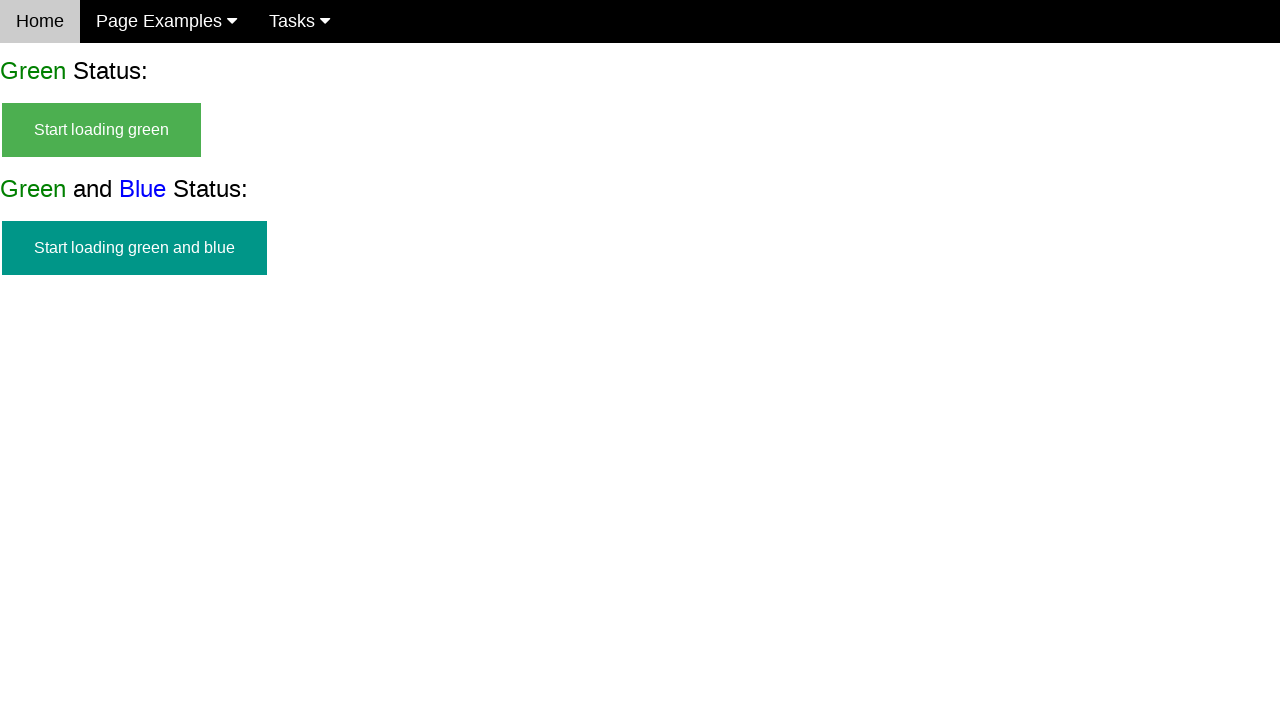

Waited for green start button to be visible
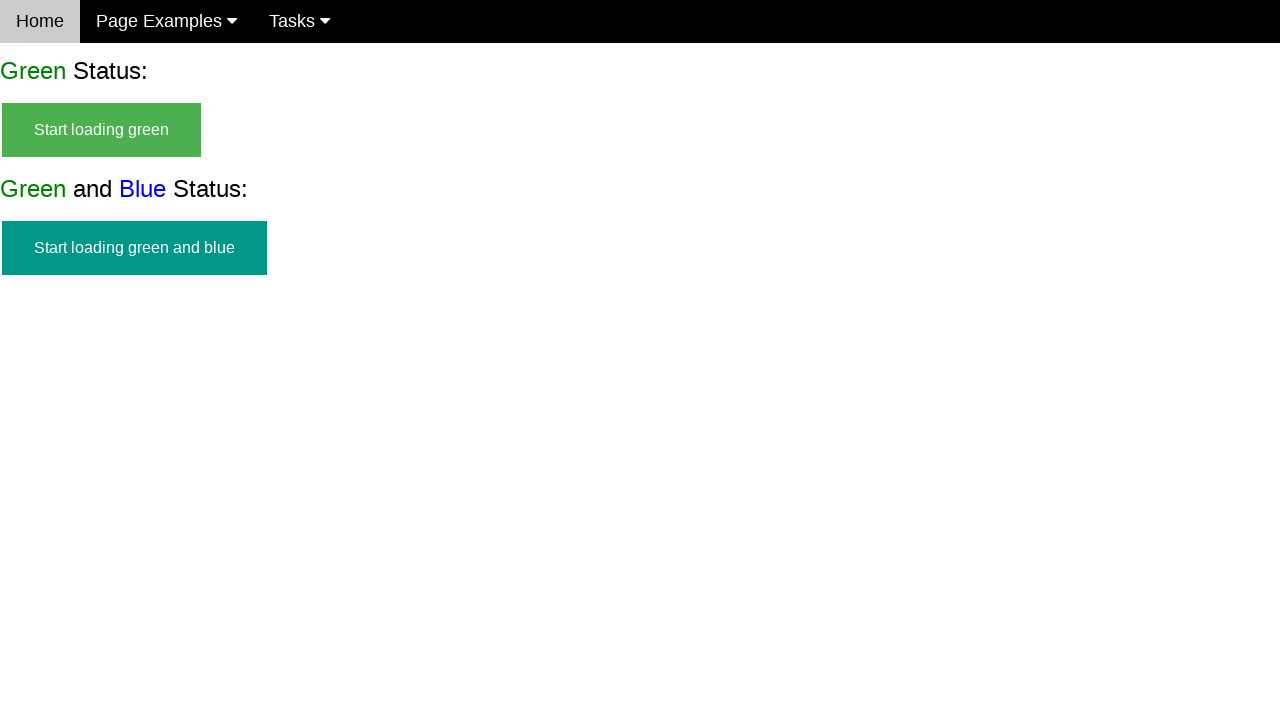

Clicked the green start button at (102, 130) on #start_green
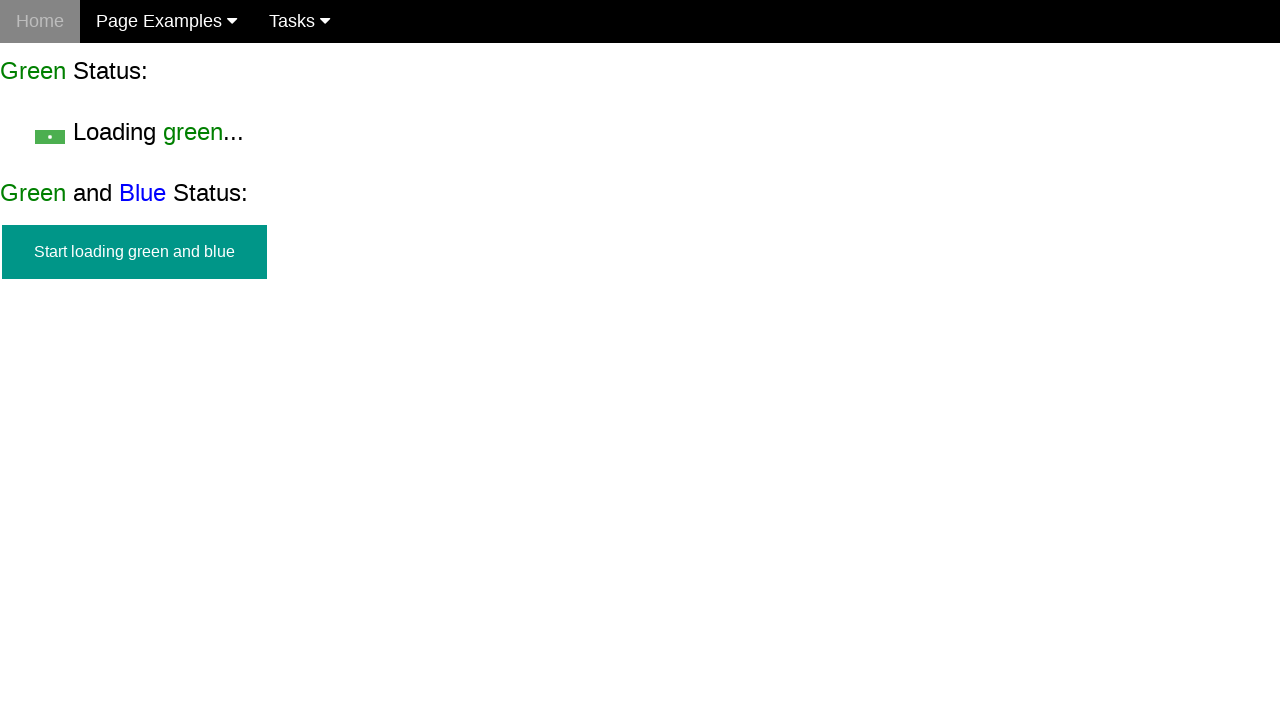

Verified loading text is visible - button entered loading state
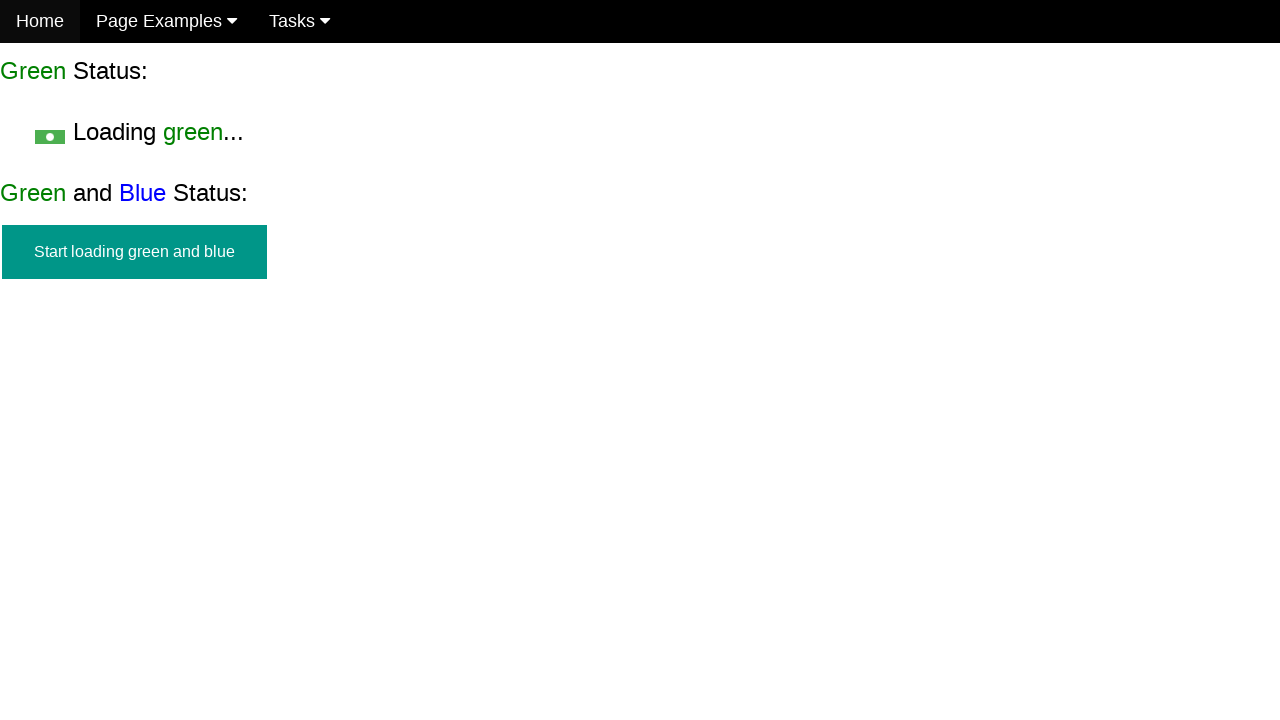

Success message appeared - button transitioned from loading to success state
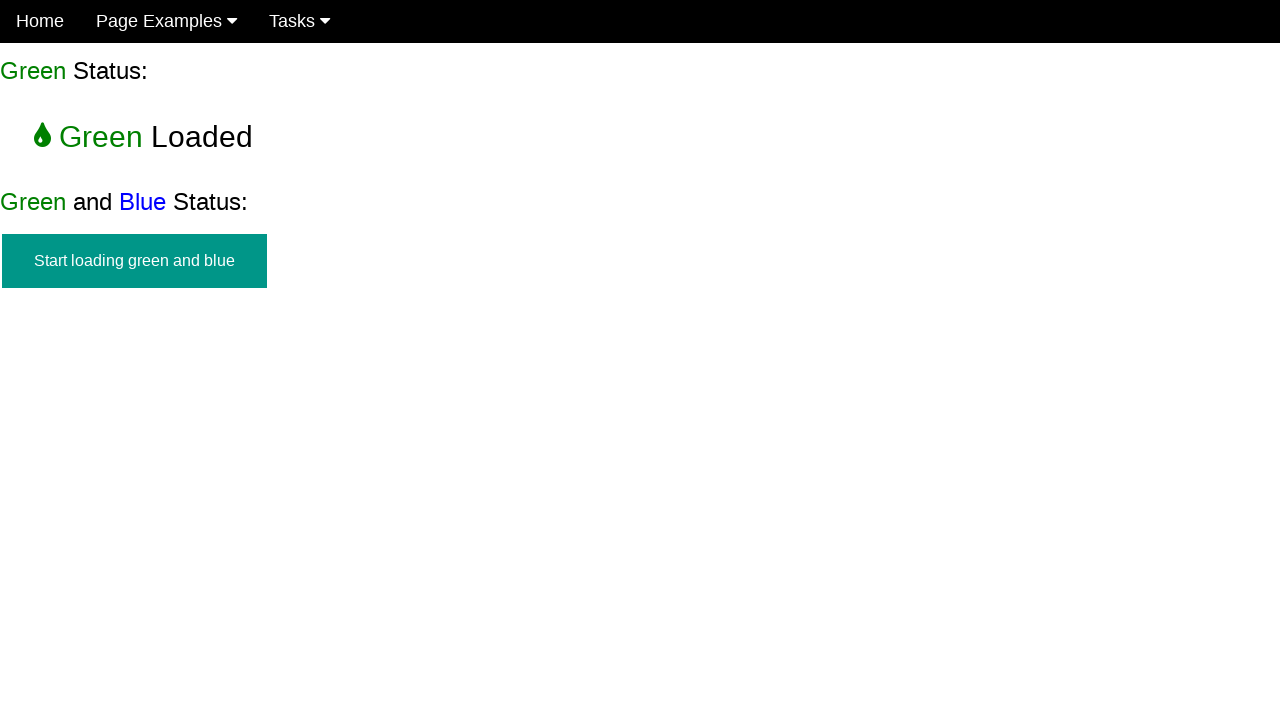

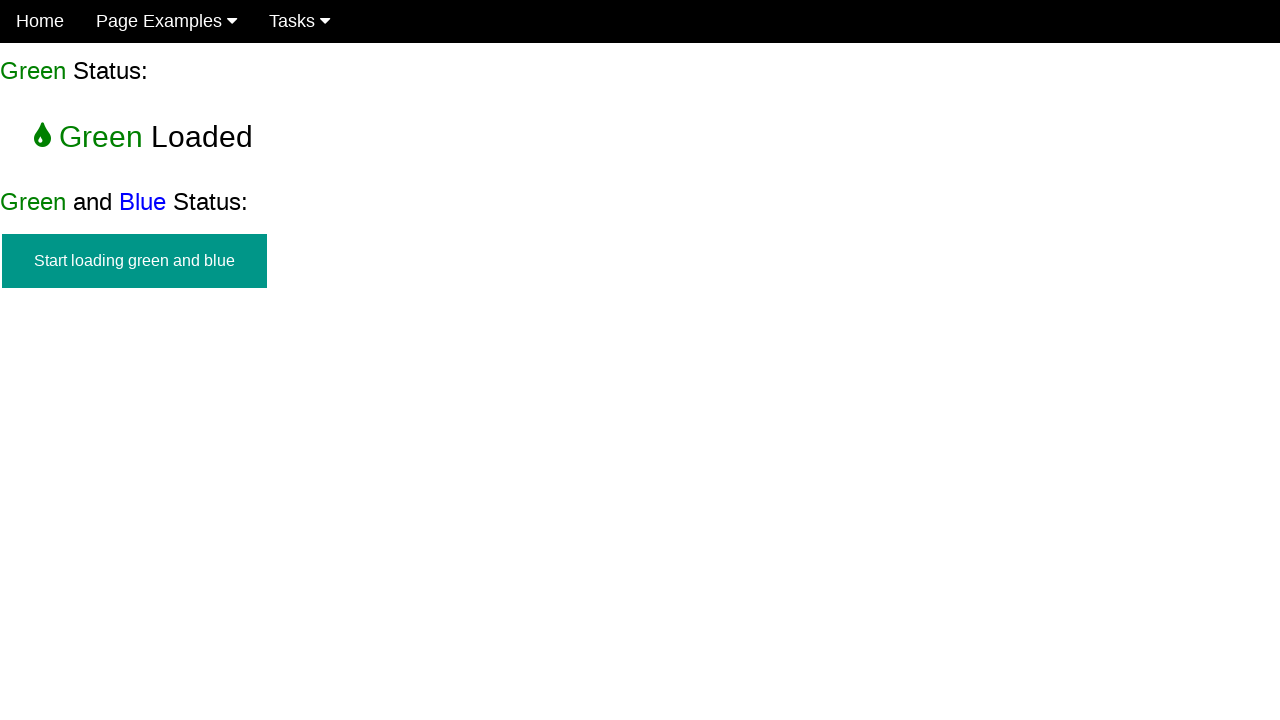